Tests navigation to A/B Testing page and verifies the page title is displayed correctly

Starting URL: http://the-internet.herokuapp.com/

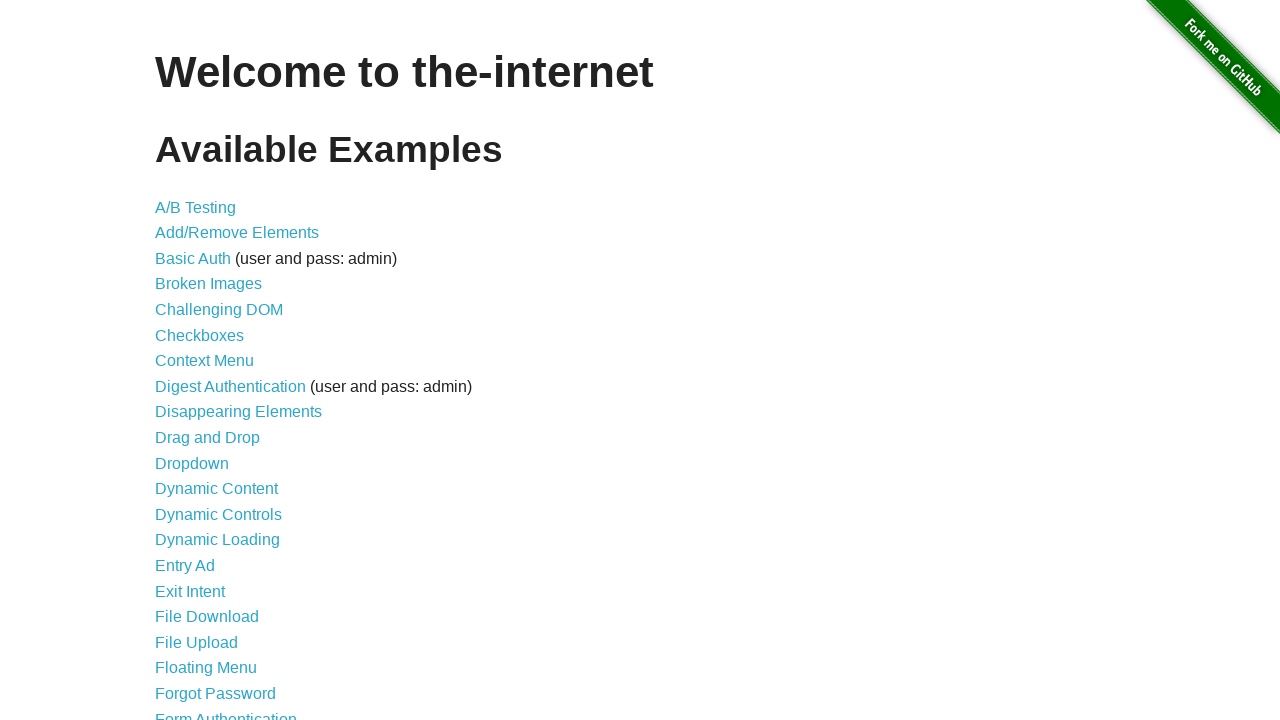

Clicked on A/B Testing link at (196, 207) on a:has-text('A/B Testing')
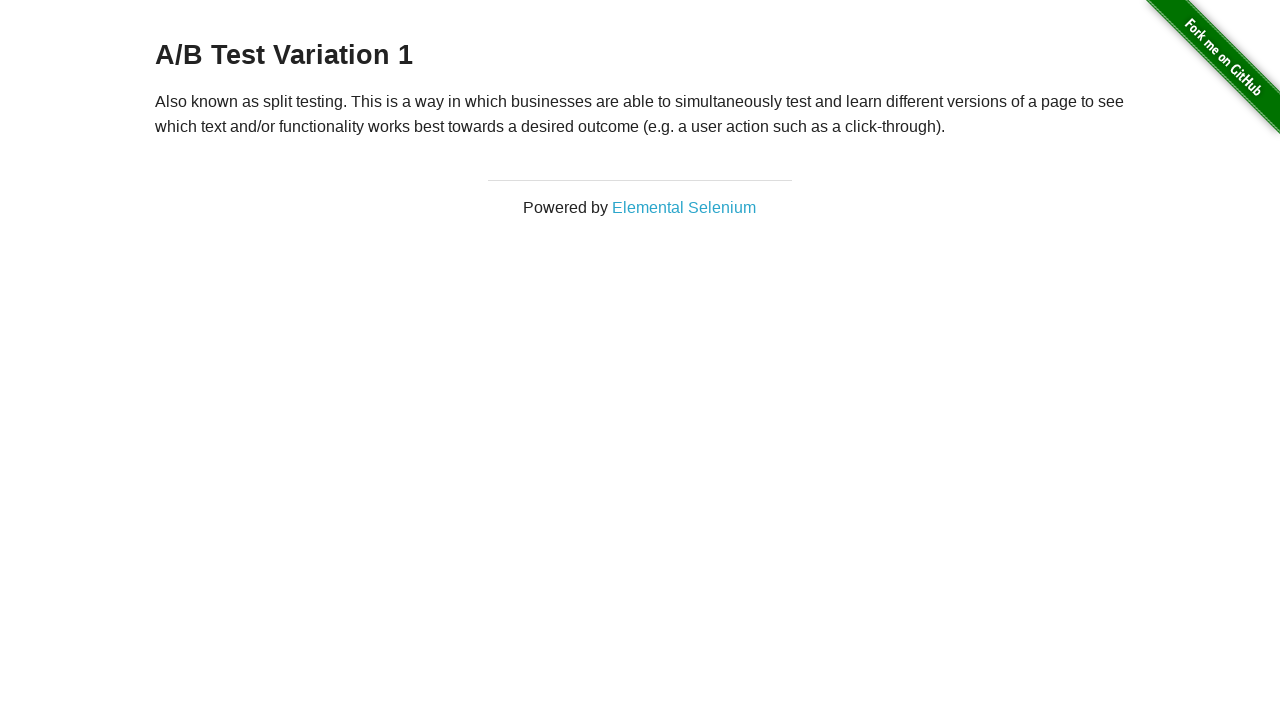

Verified A/B Test page title is displayed
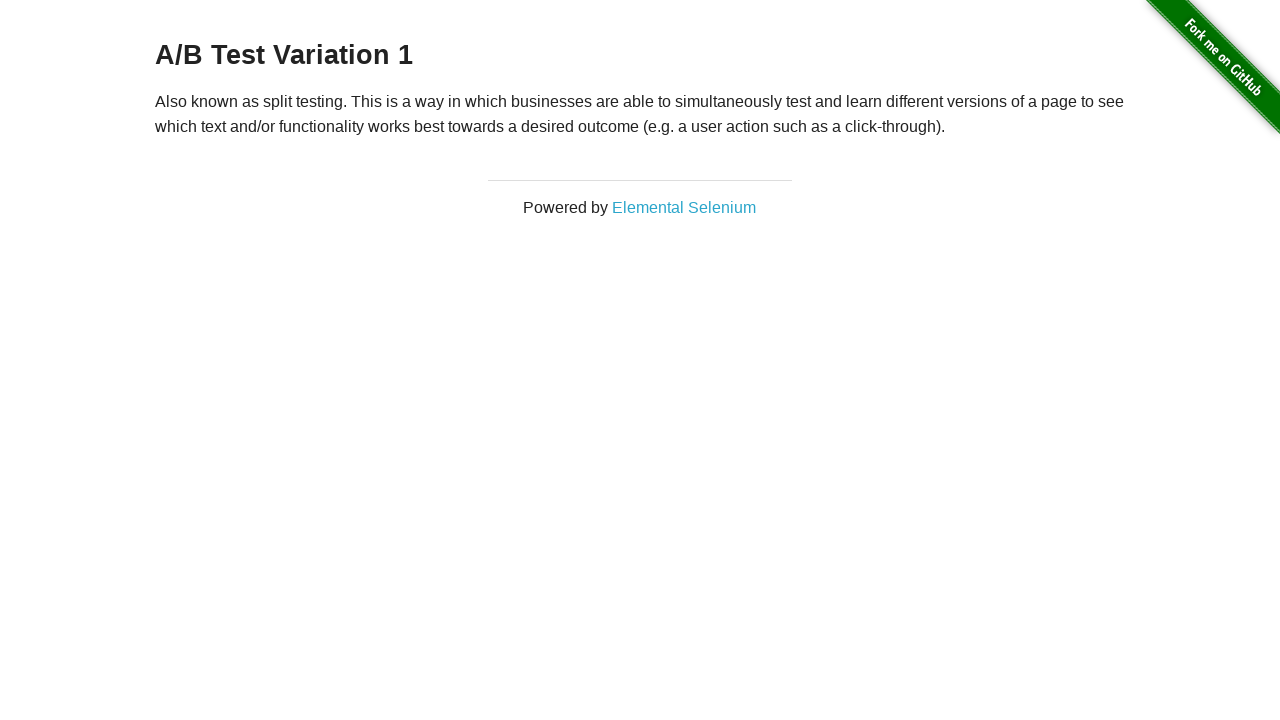

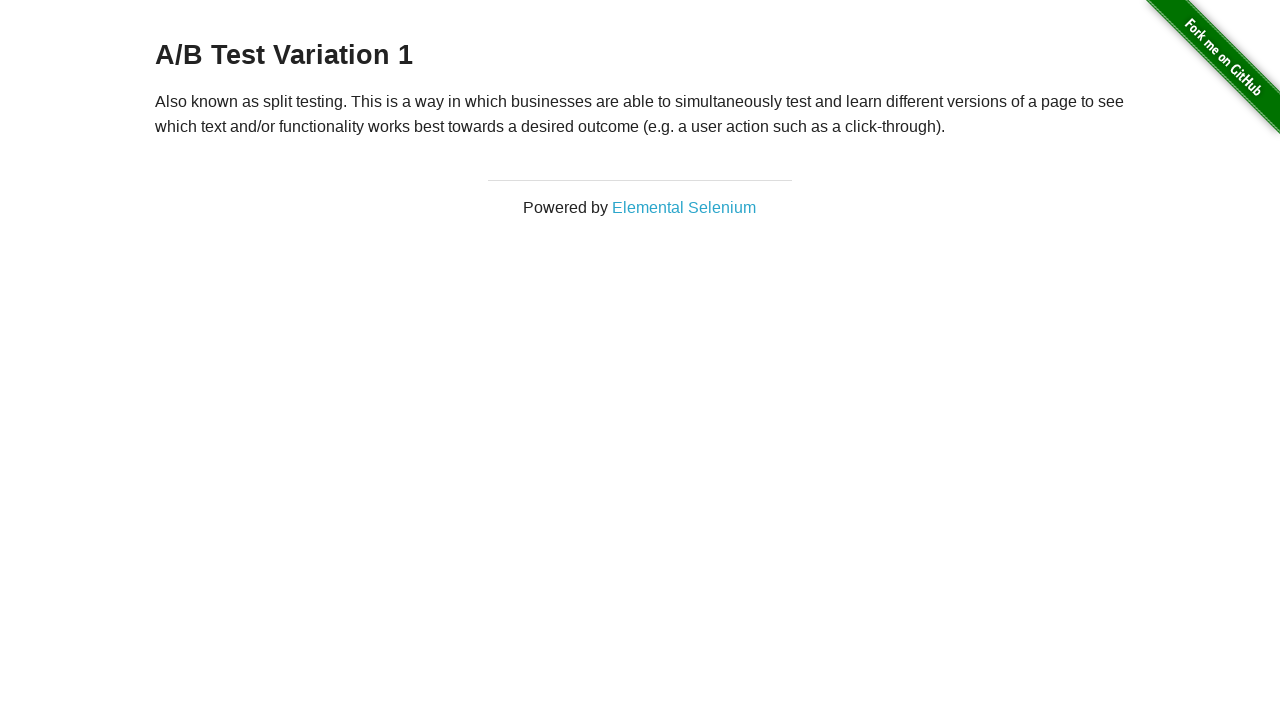